Navigates to the iHerb homepage and verifies the page loads by checking the page title.

Starting URL: https://www.iherb.com/

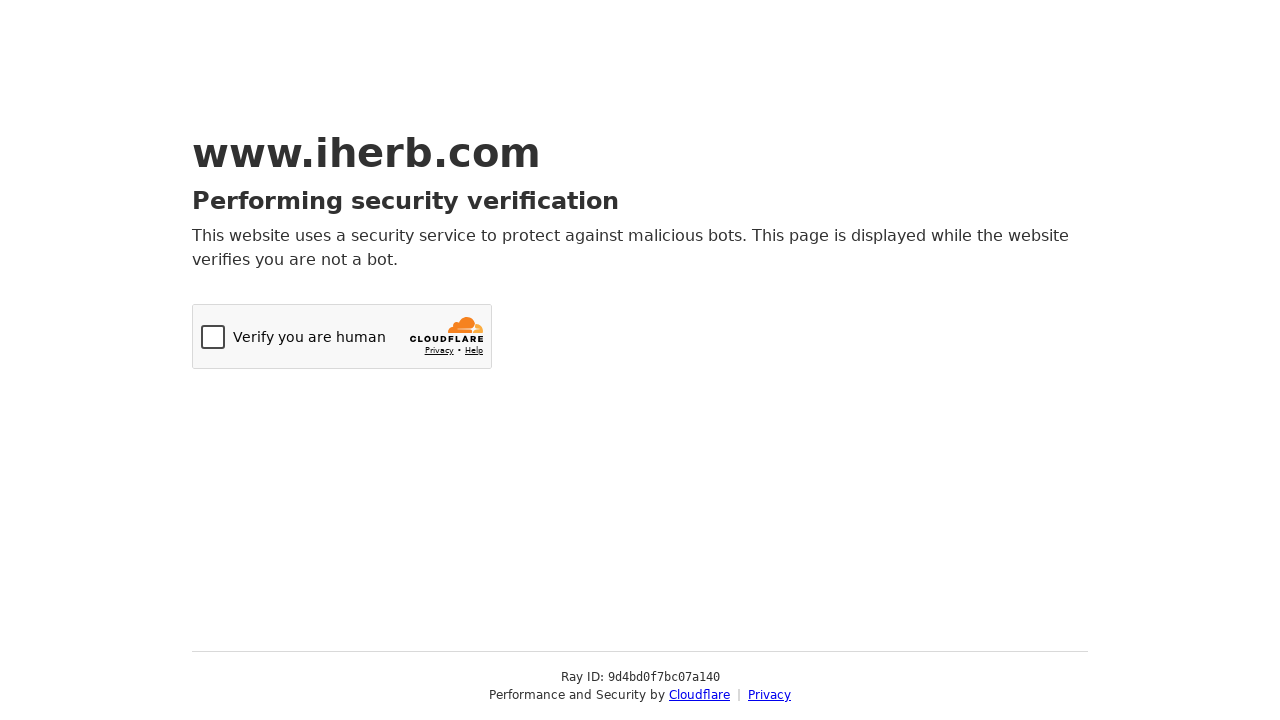

Navigated to iHerb homepage
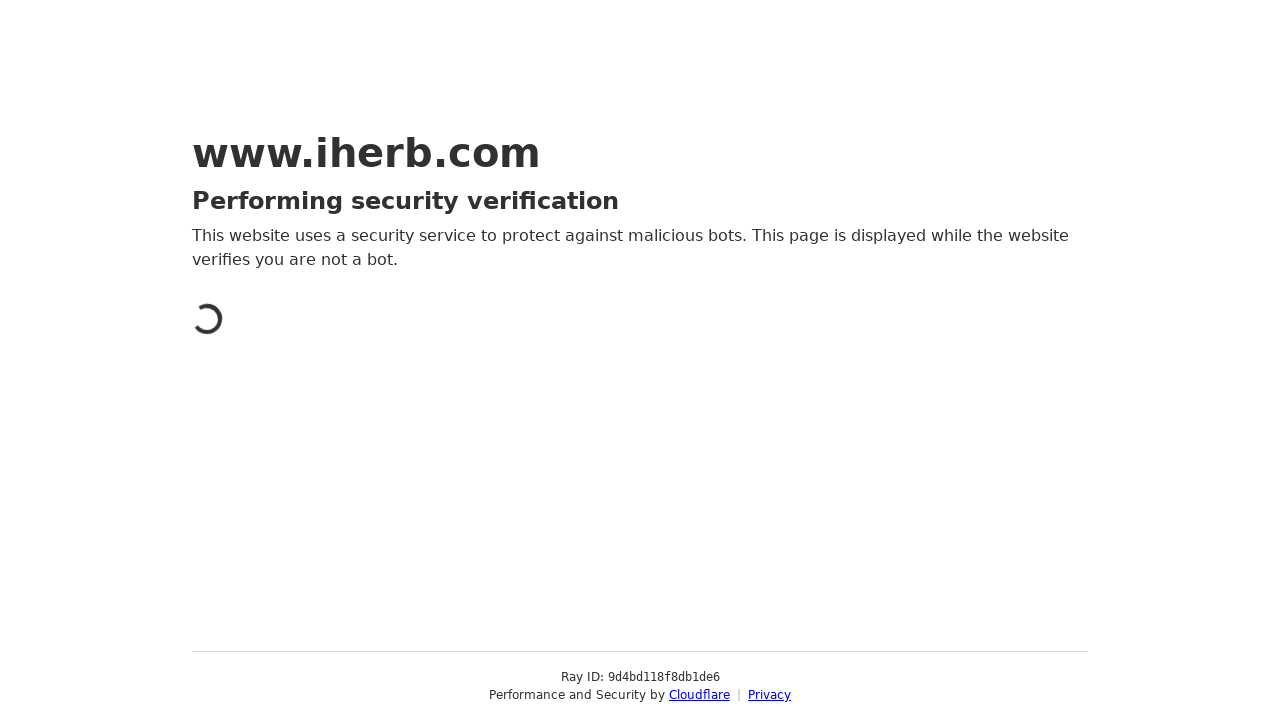

Page reached domcontentloaded state
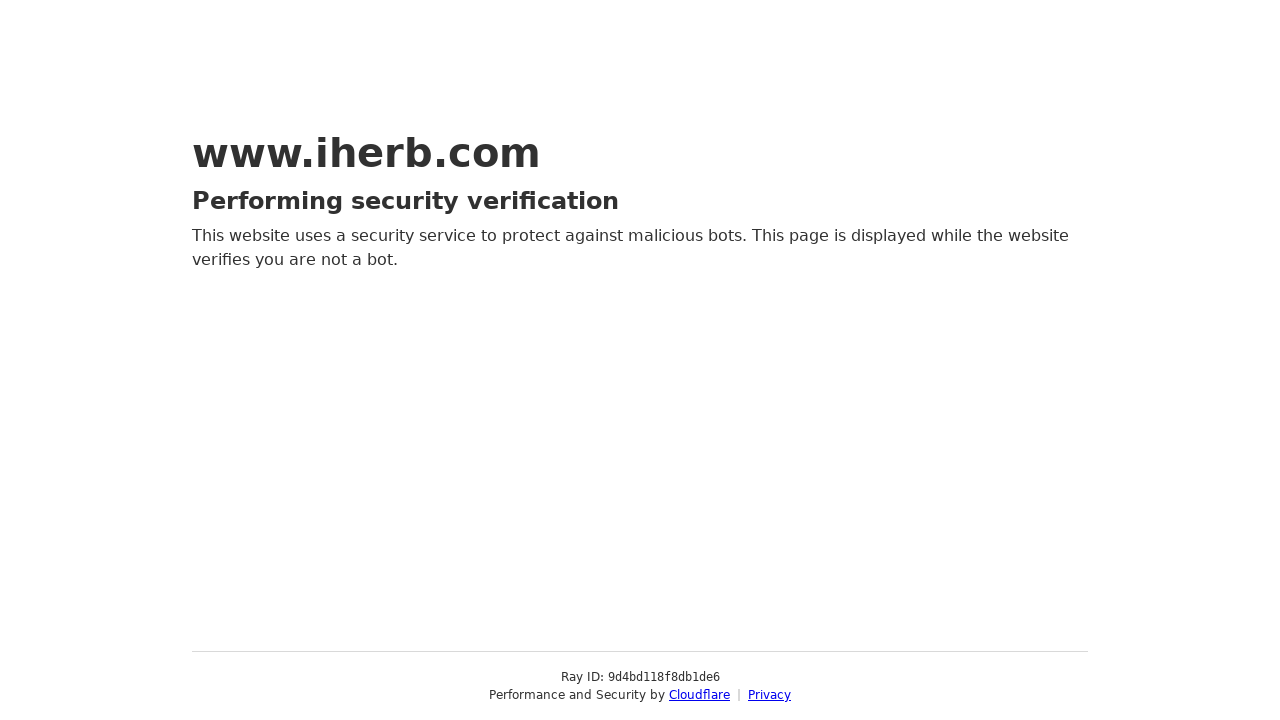

Verified page title is not empty
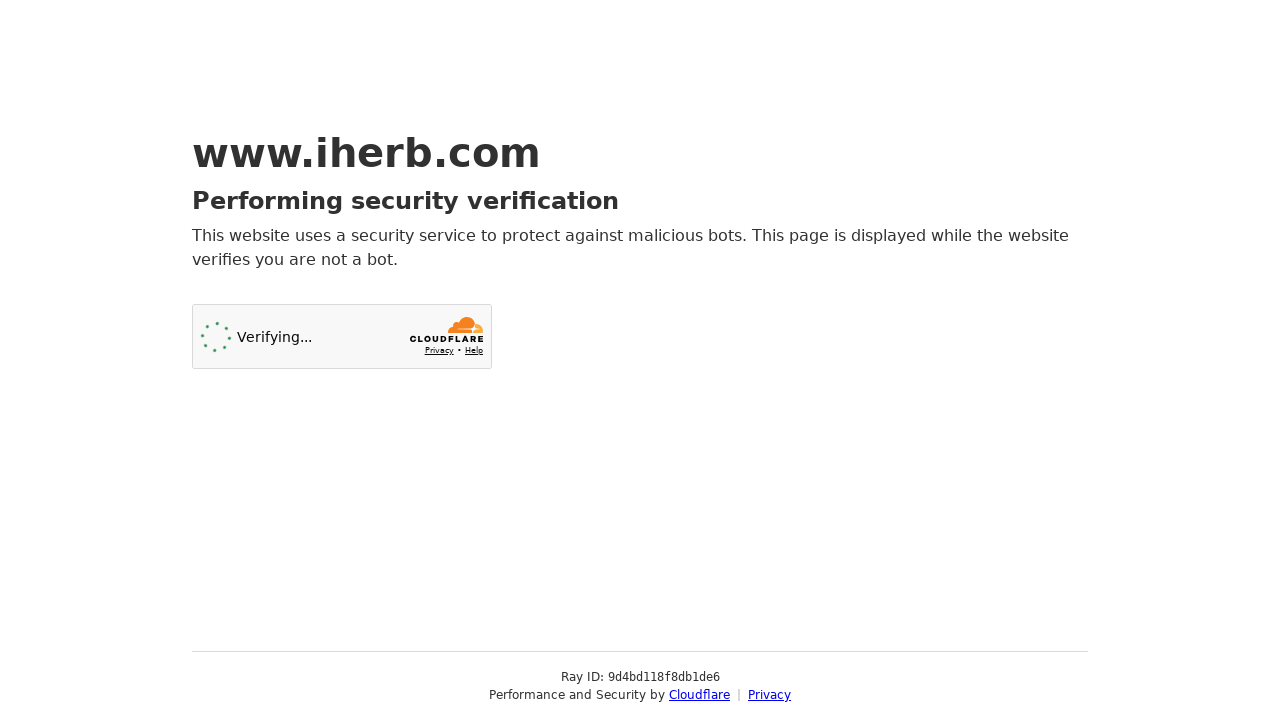

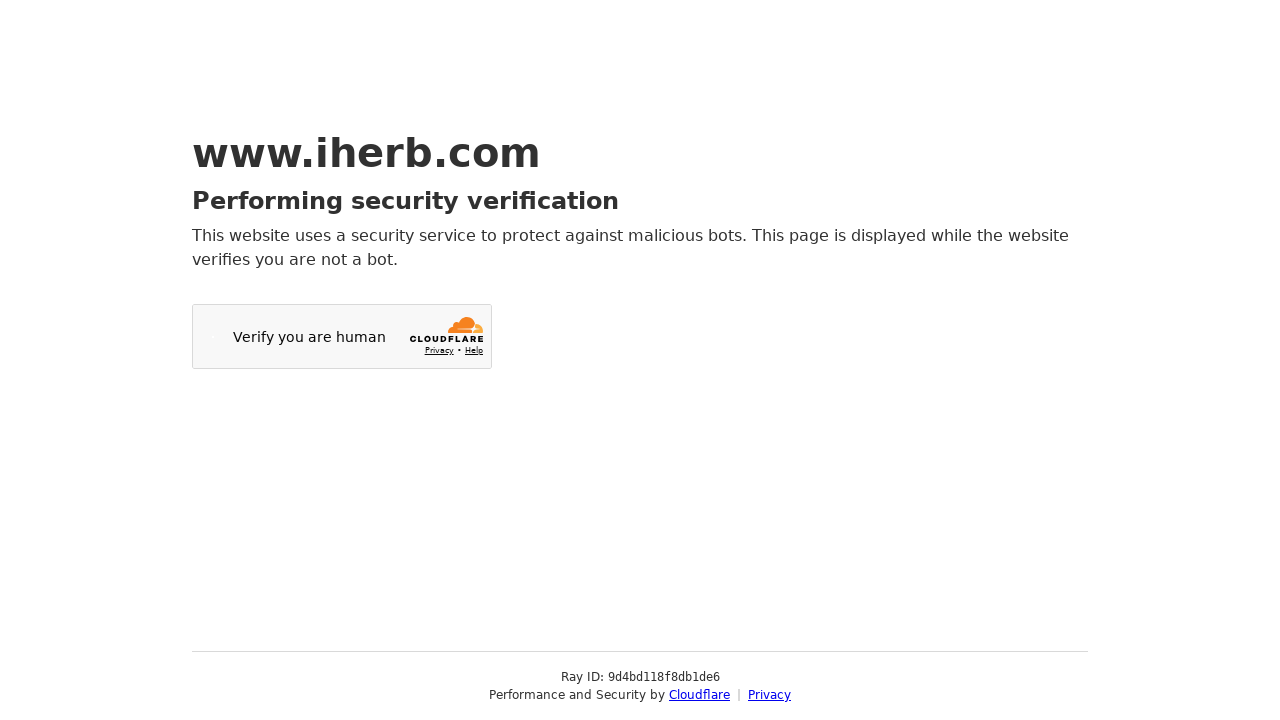